Tests radio button/checkbox interaction by clicking on the "Legumes" option on a demo page

Starting URL: https://demo.aspnetawesome.com/

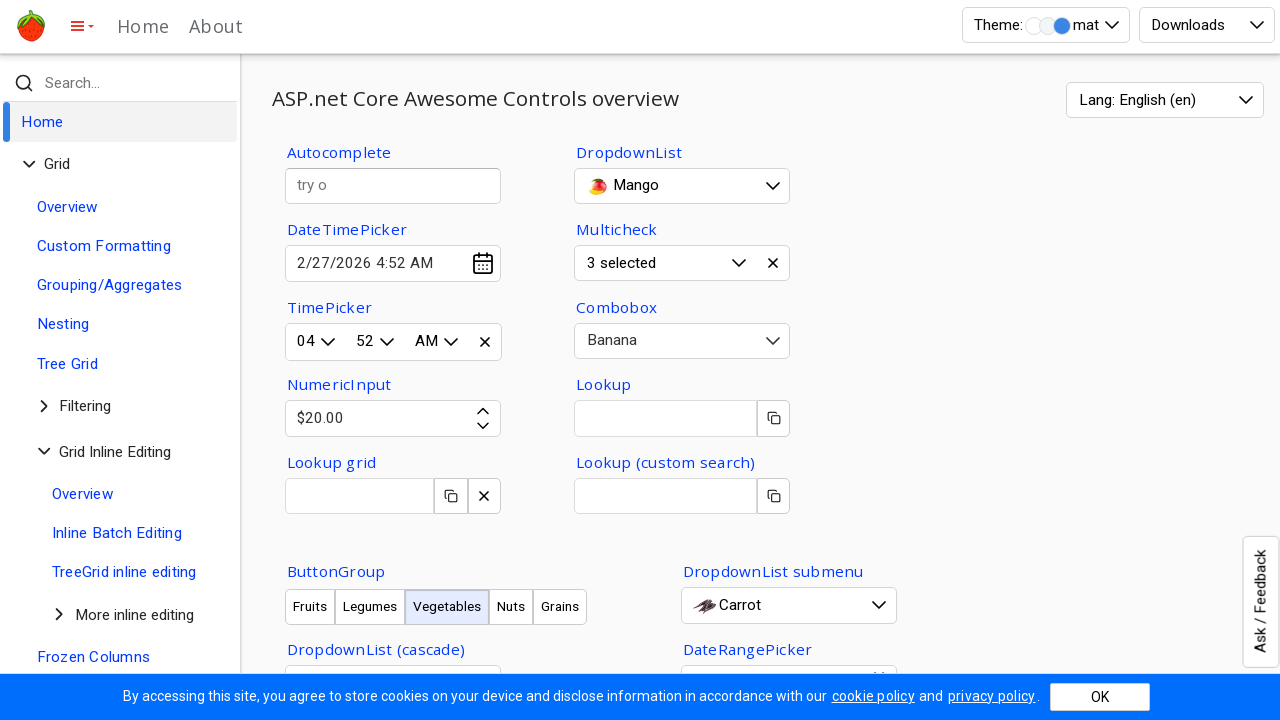

Navigated to demo.aspnetawesome.com
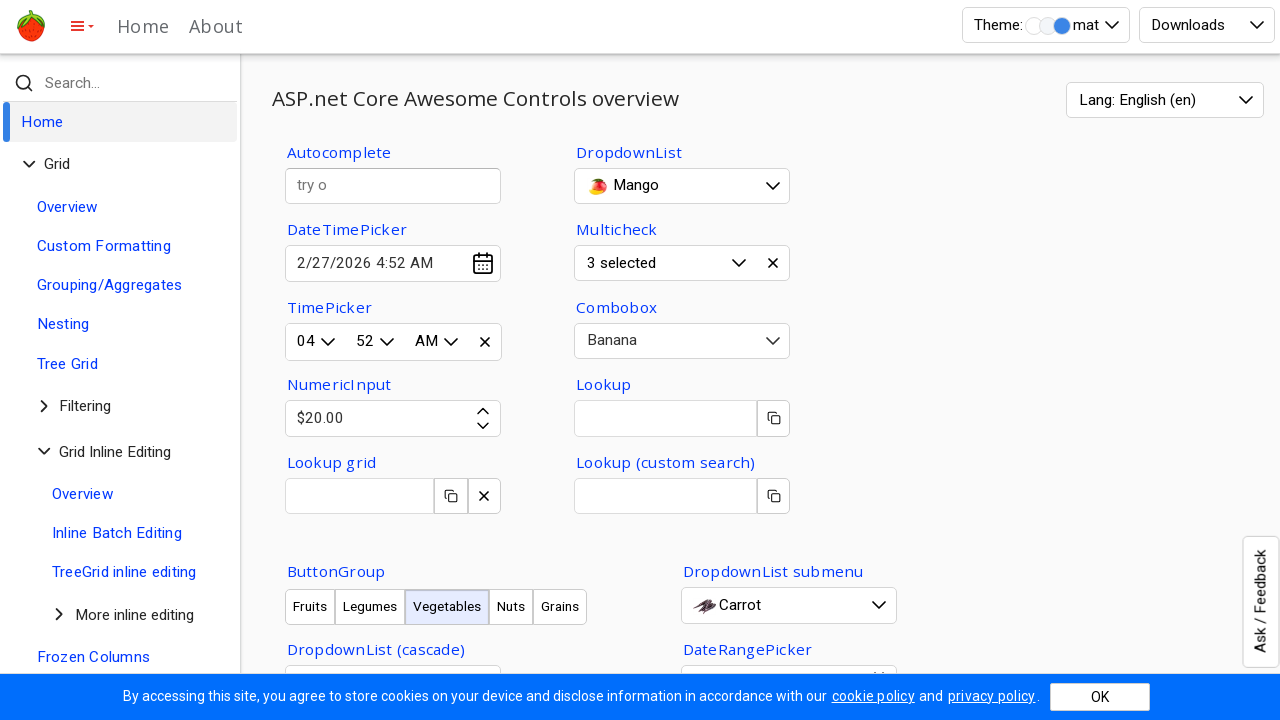

Clicked on the Legumes option at (352, 360) on xpath=//div[text()='Legumes']
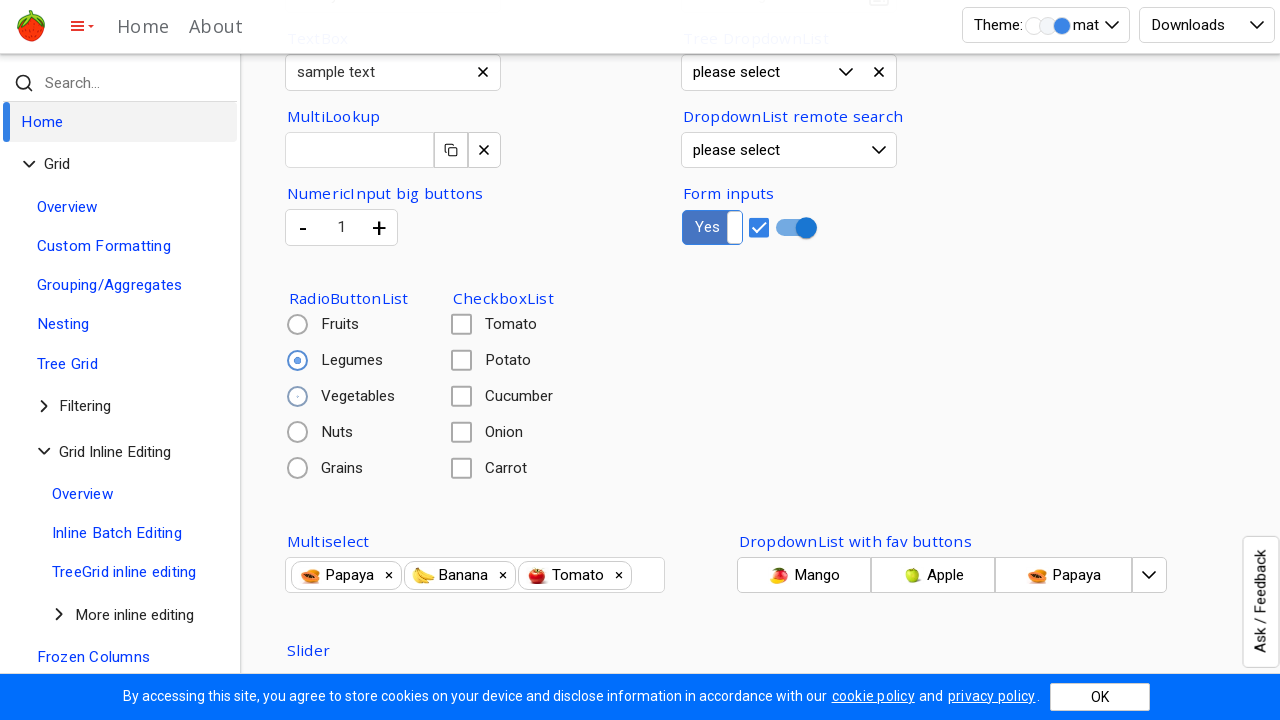

Waited 500ms to ensure the click registered
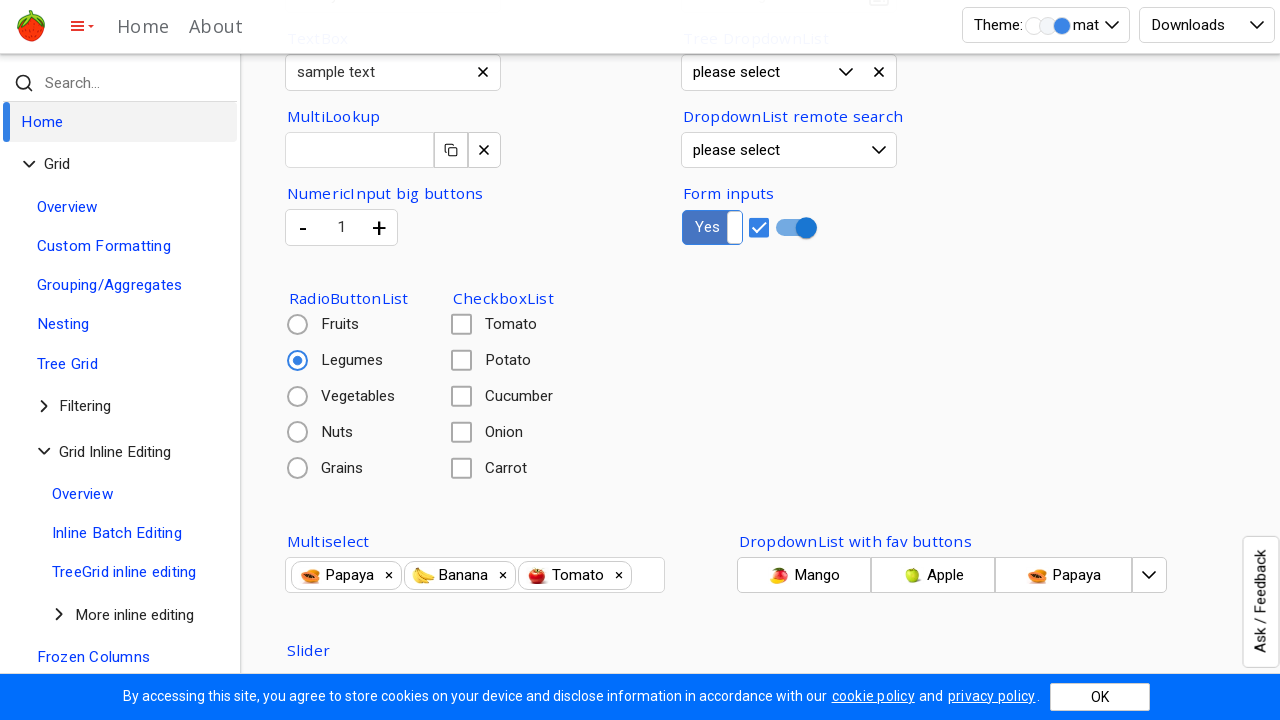

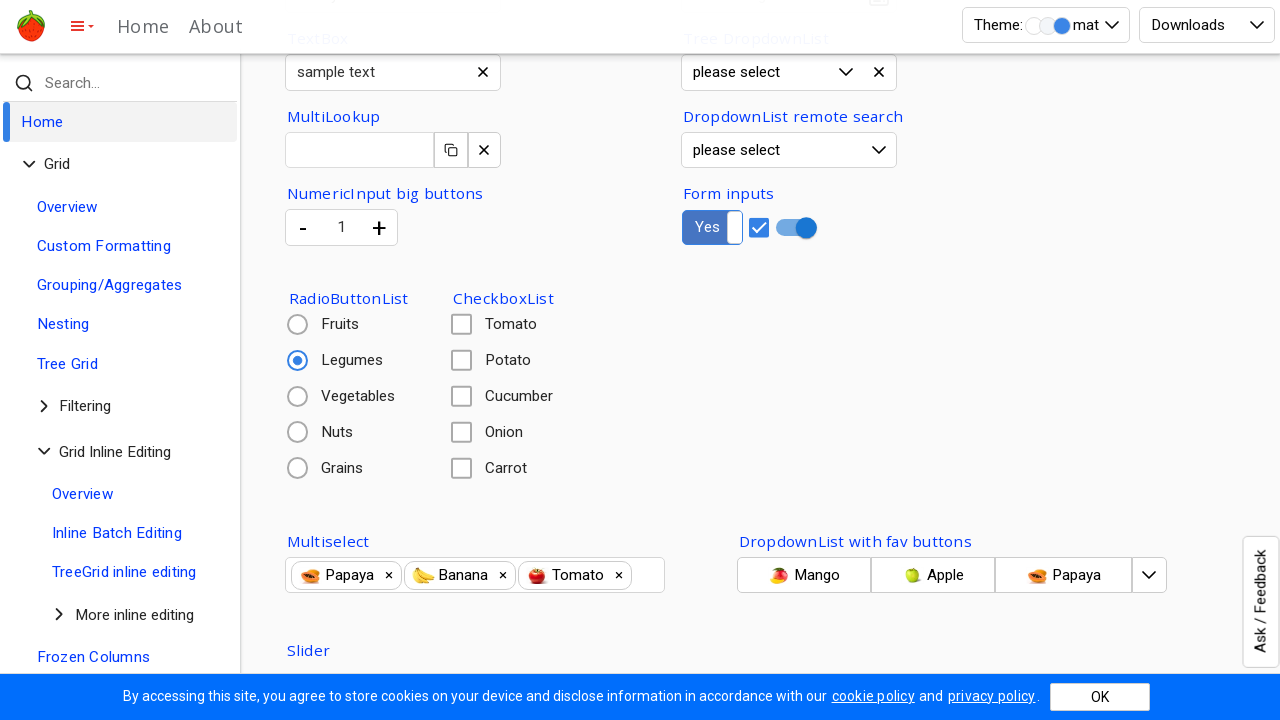